Tests date picker interaction on RedBus travel booking site by setting a travel date using JavaScript execution

Starting URL: https://www.redbus.com/

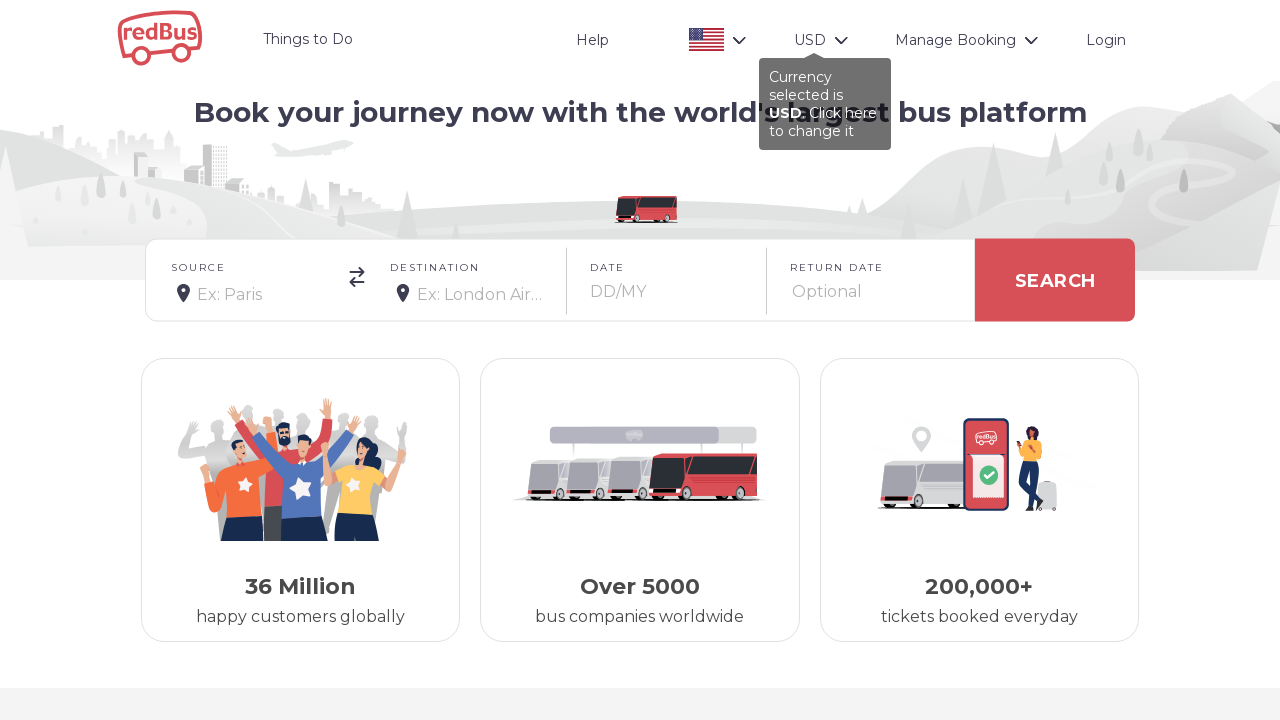

Waited for RedBus page to fully load (networkidle)
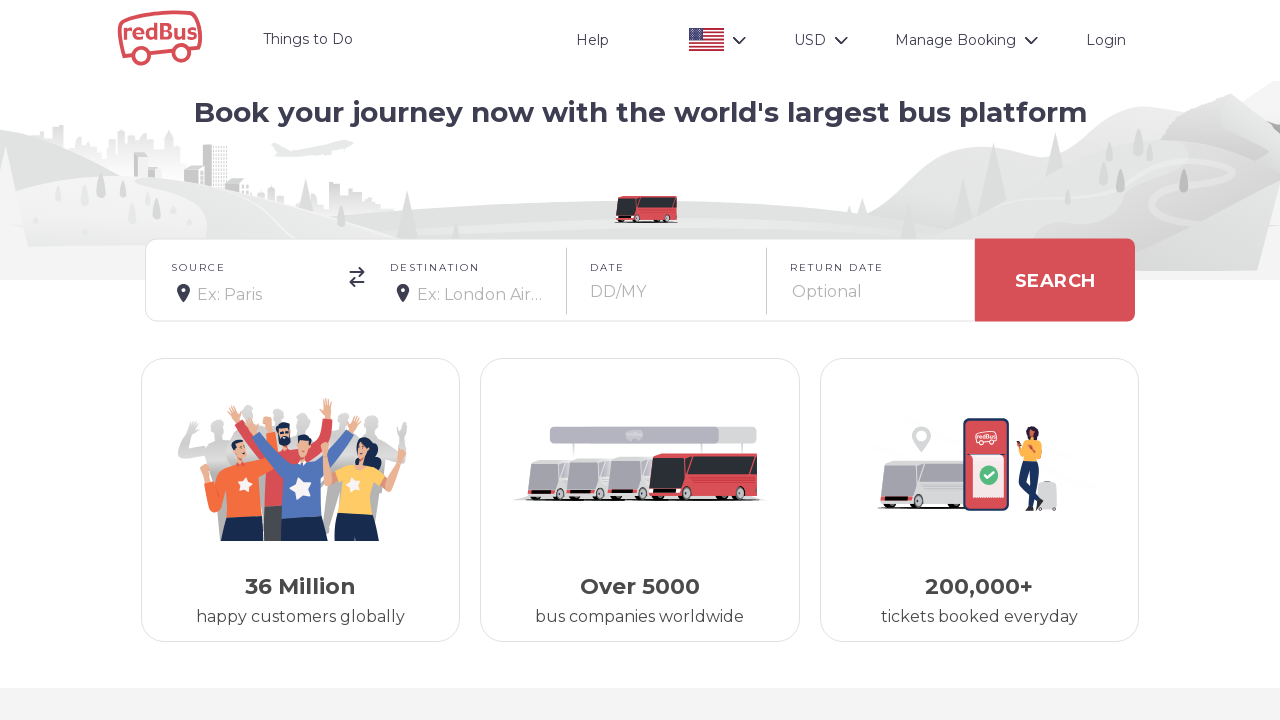

Set travel date to 15/03/2025 using JavaScript in date picker
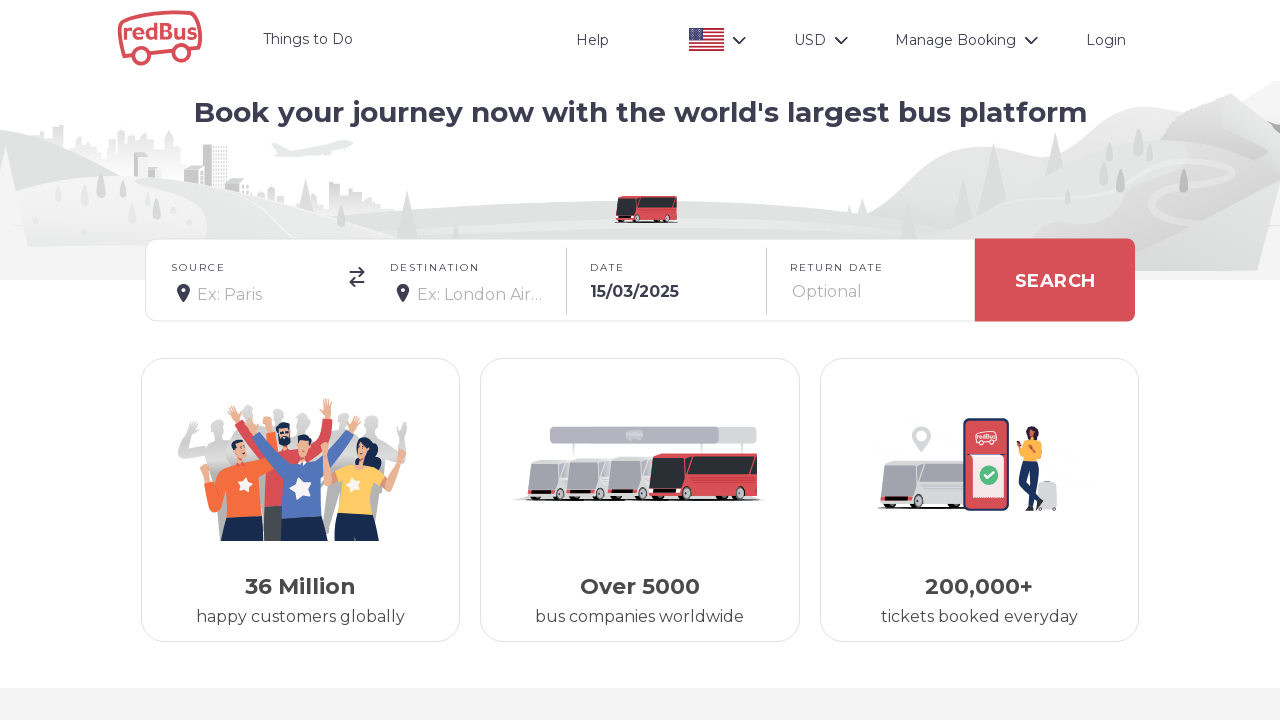

Waited 2 seconds for date picker to update
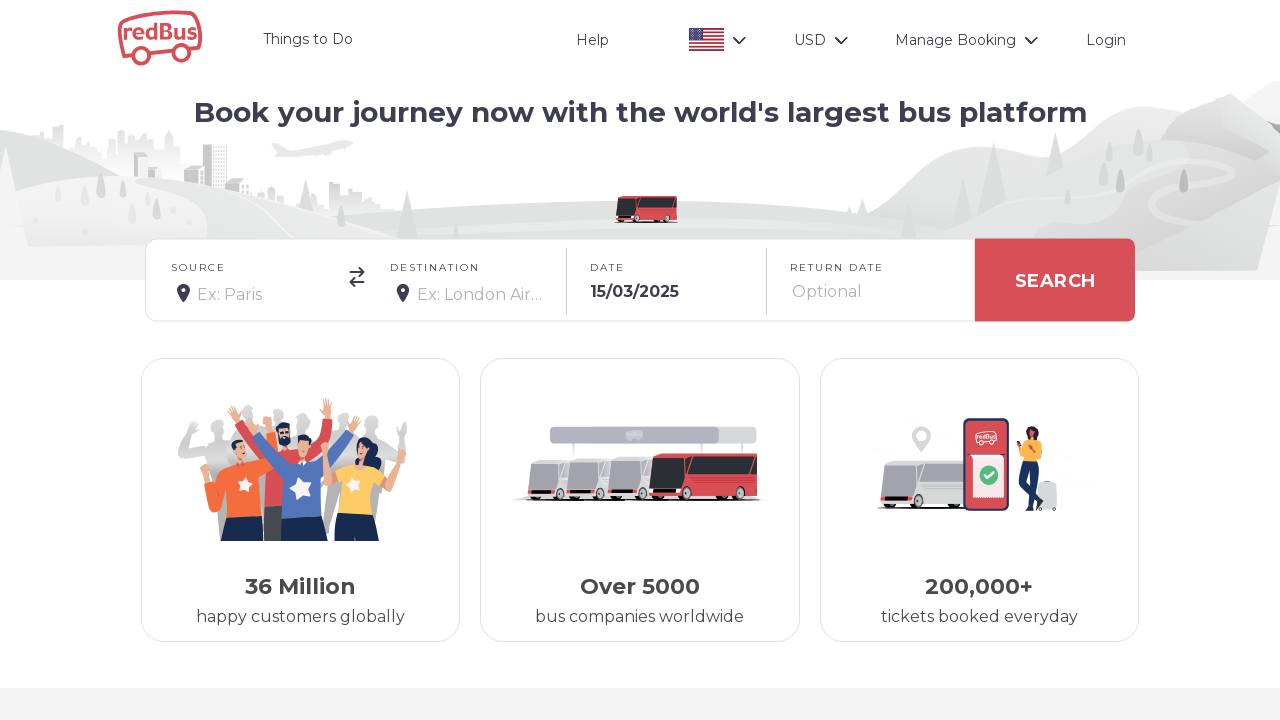

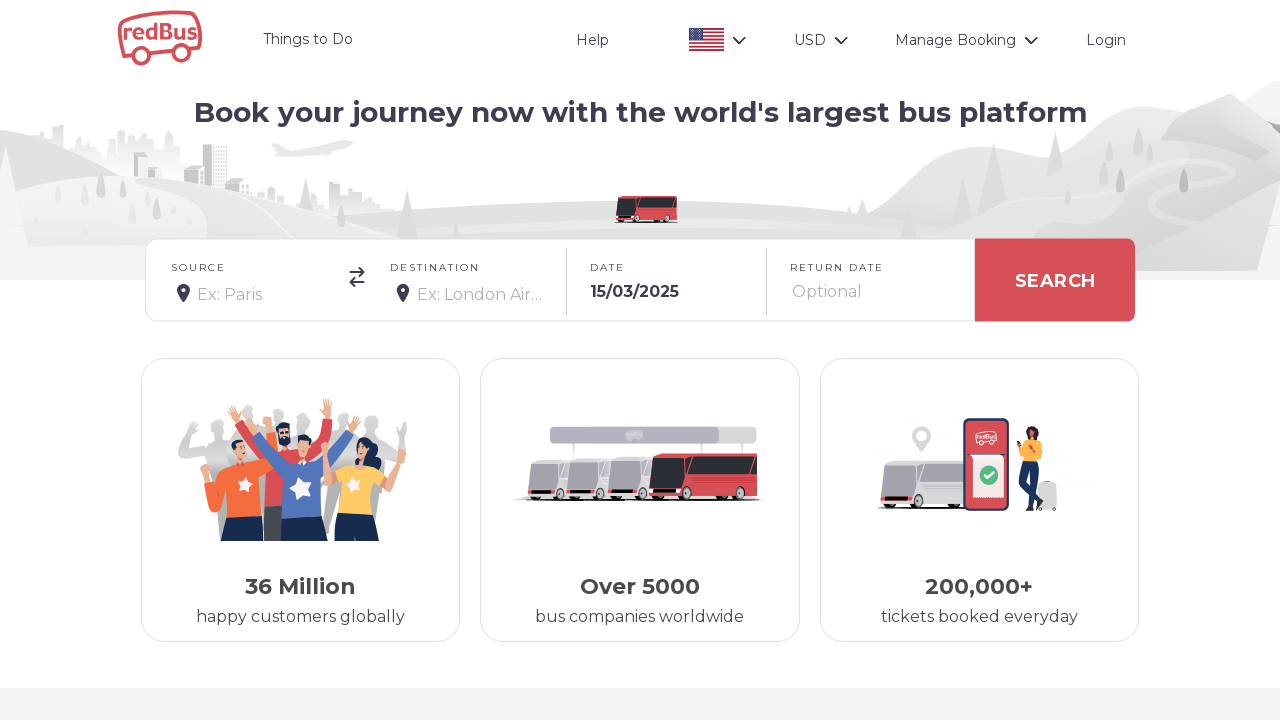